Tests the add/remove elements functionality by clicking the "Add Element" button 5 times and verifying that 5 "Delete" buttons are created.

Starting URL: http://the-internet.herokuapp.com/add_remove_elements/

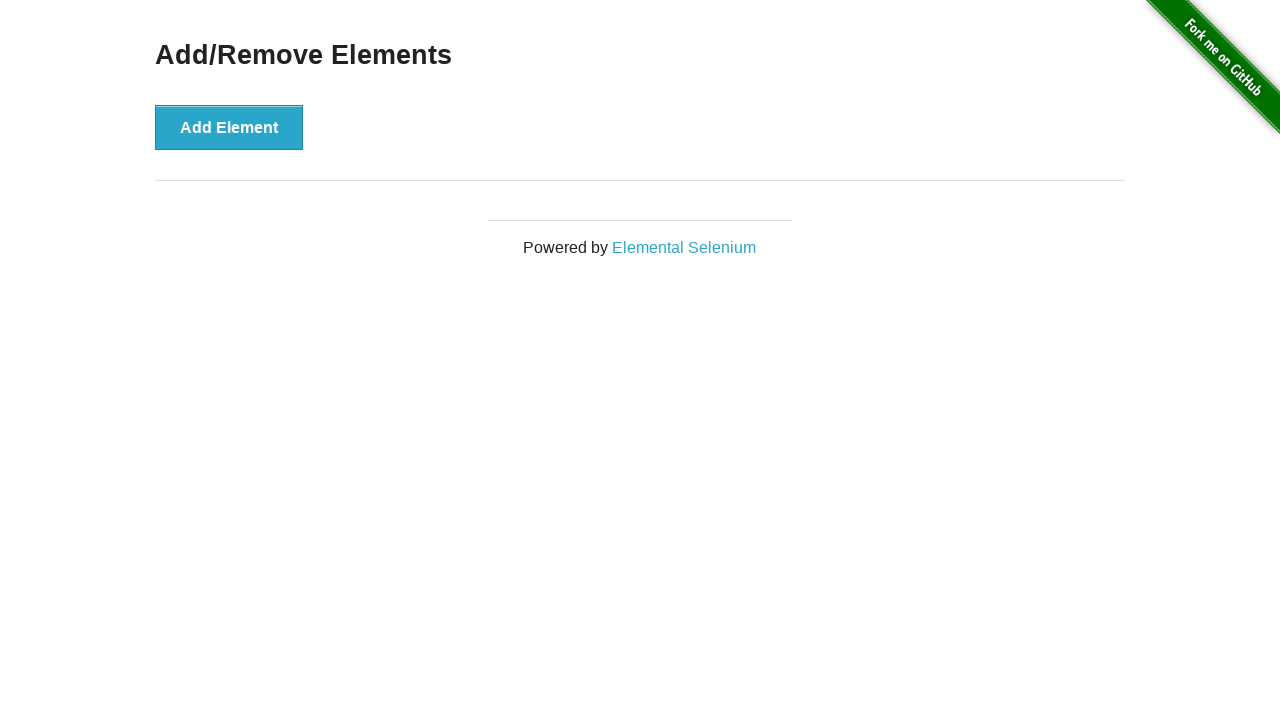

Located the 'Add Element' button
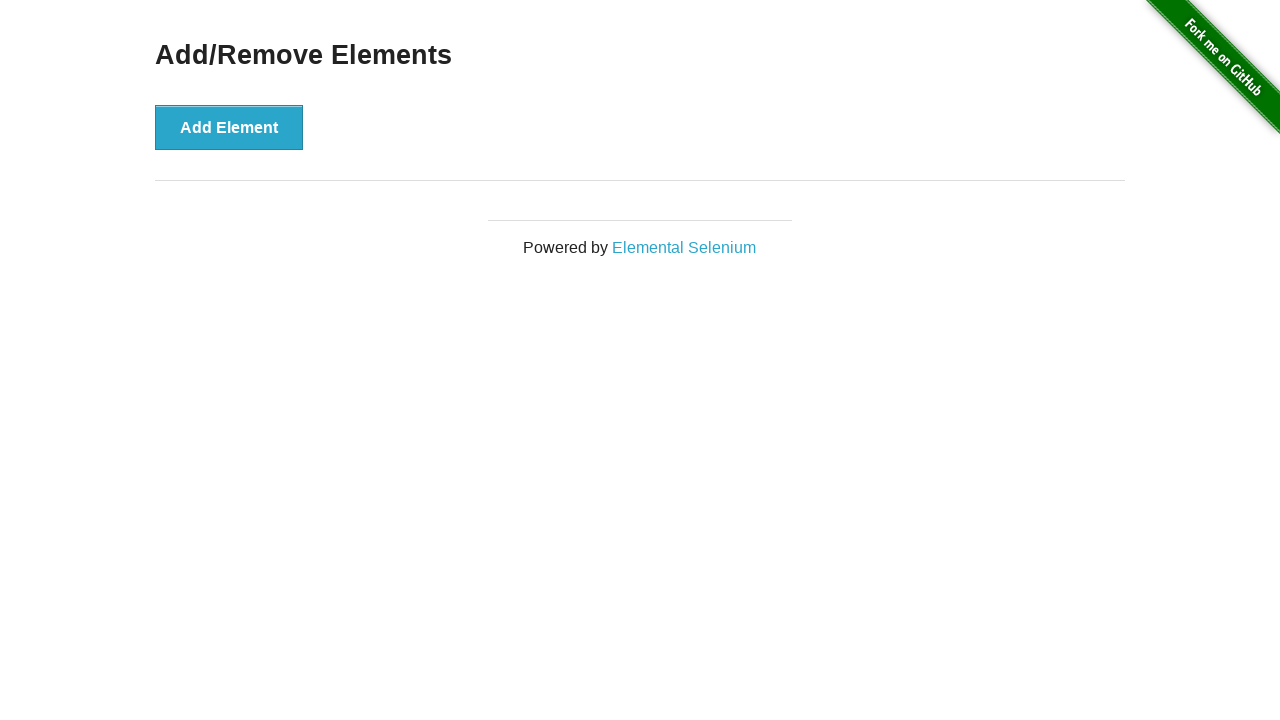

Clicked 'Add Element' button (click 1 of 5) at (229, 127) on [onclick='addElement()']
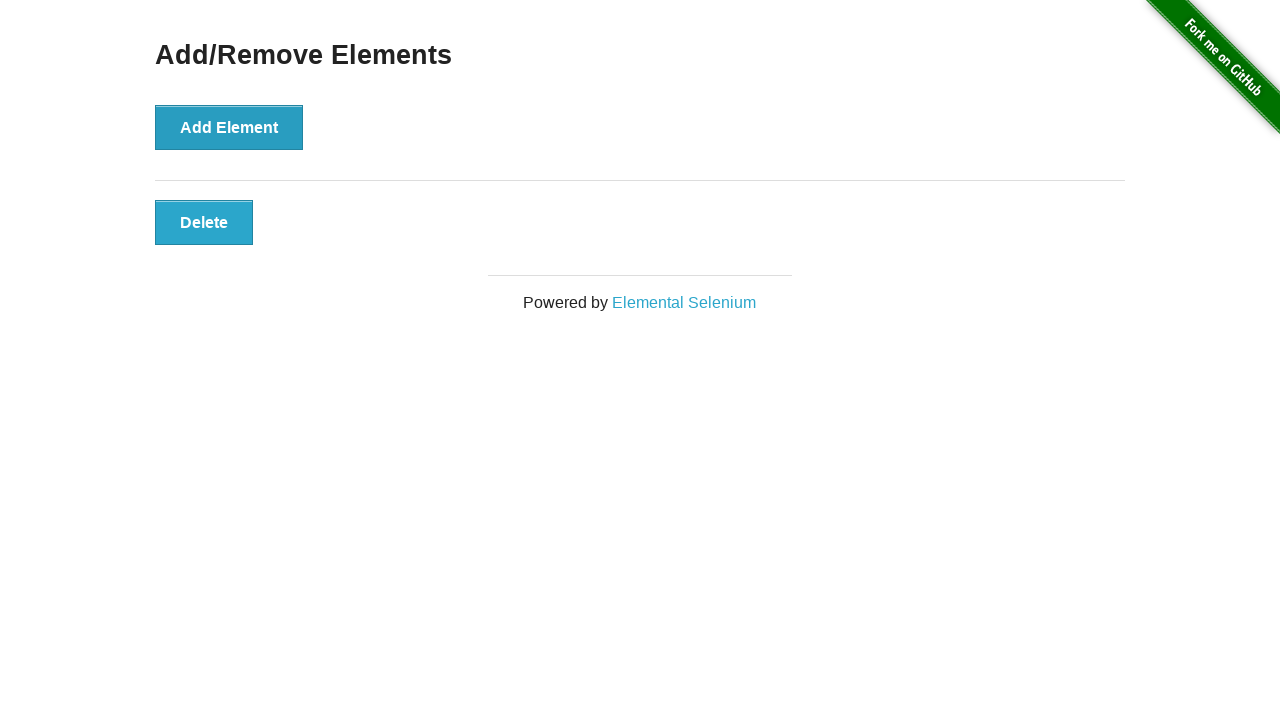

Clicked 'Add Element' button (click 2 of 5) at (229, 127) on [onclick='addElement()']
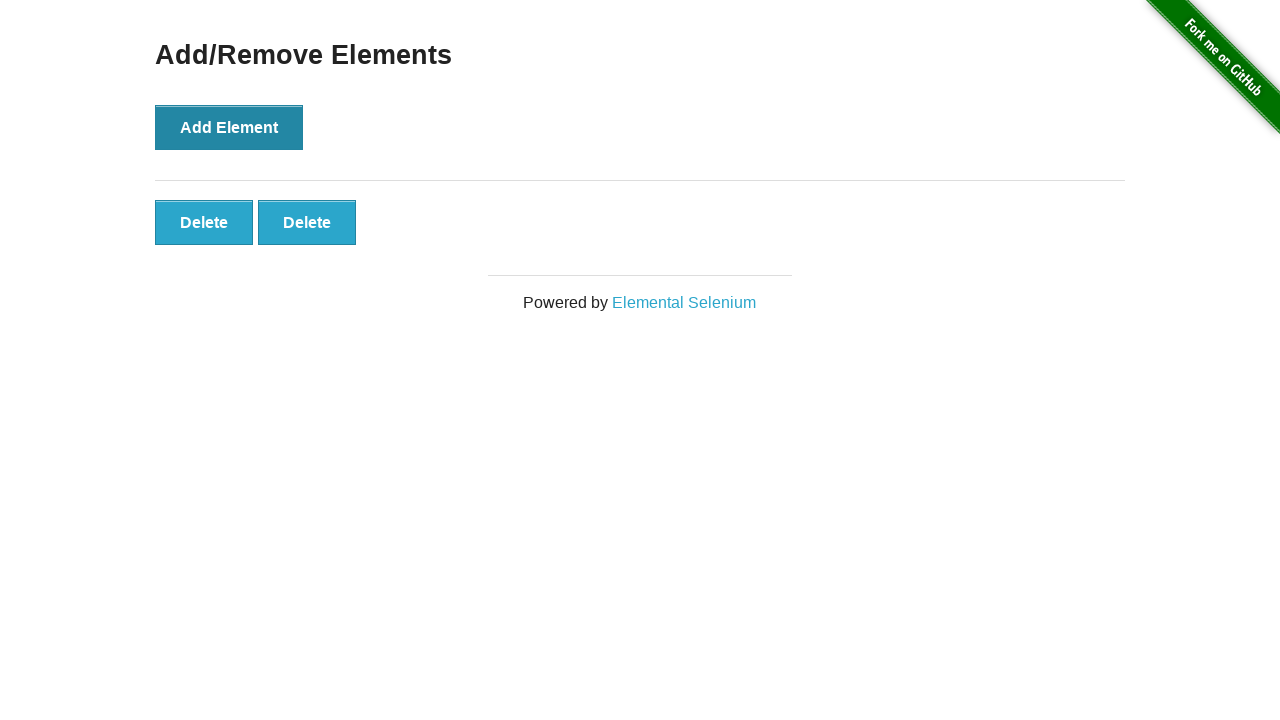

Clicked 'Add Element' button (click 3 of 5) at (229, 127) on [onclick='addElement()']
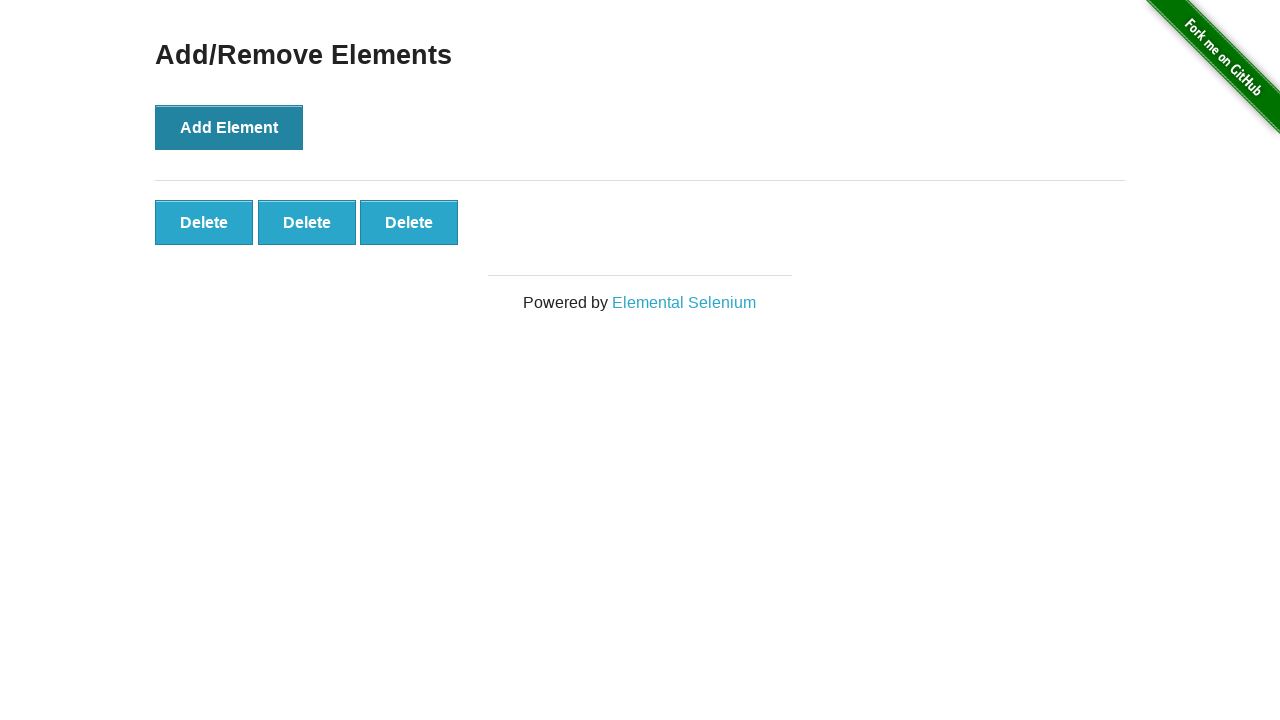

Clicked 'Add Element' button (click 4 of 5) at (229, 127) on [onclick='addElement()']
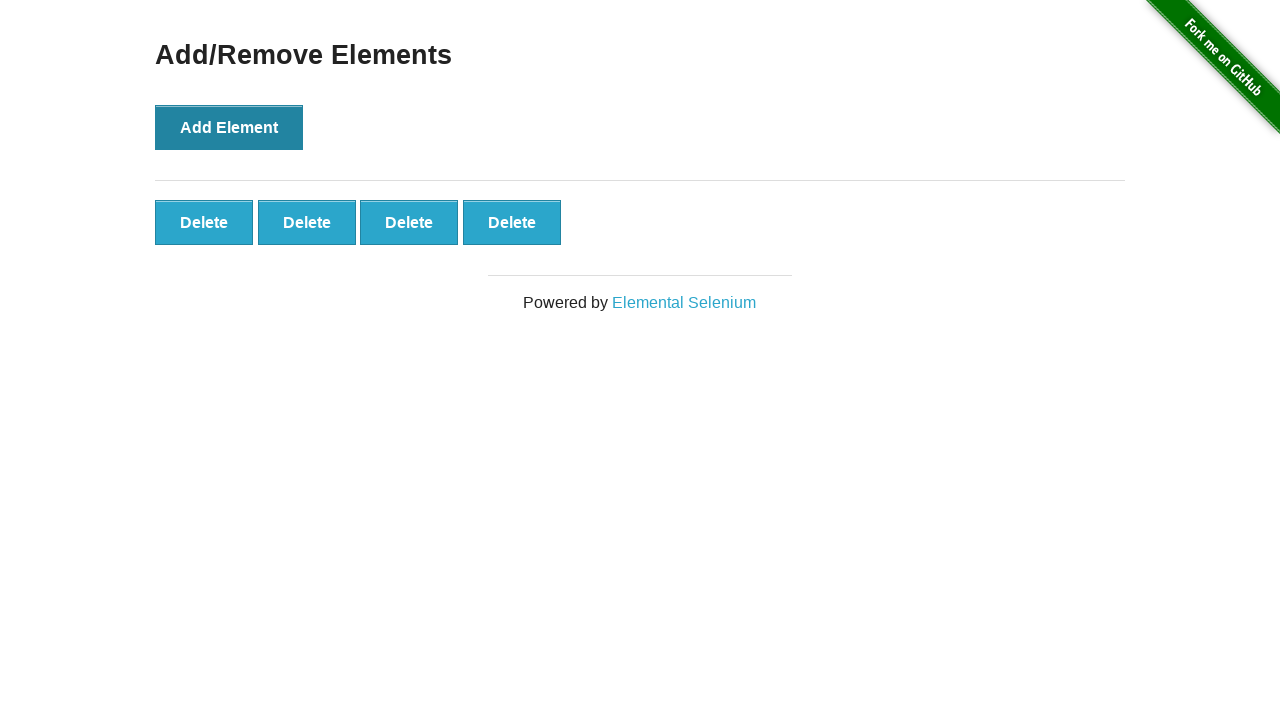

Clicked 'Add Element' button (click 5 of 5) at (229, 127) on [onclick='addElement()']
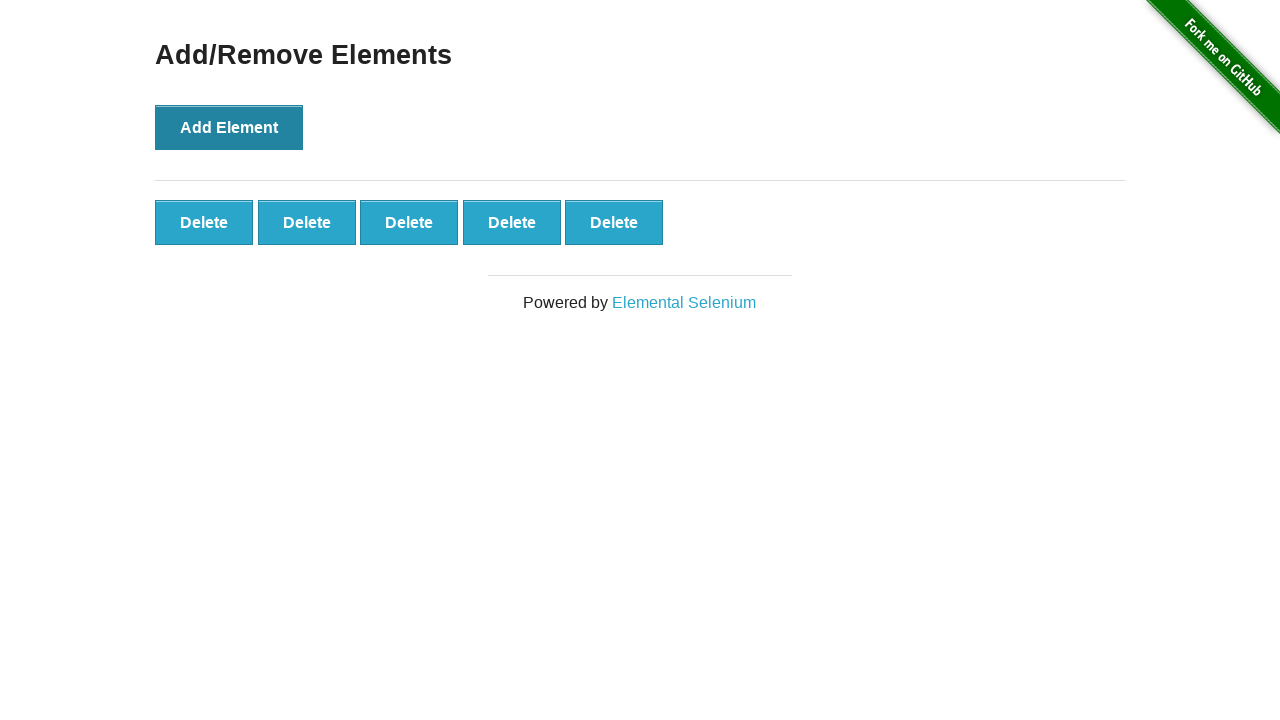

Waited for 'Delete' buttons to appear
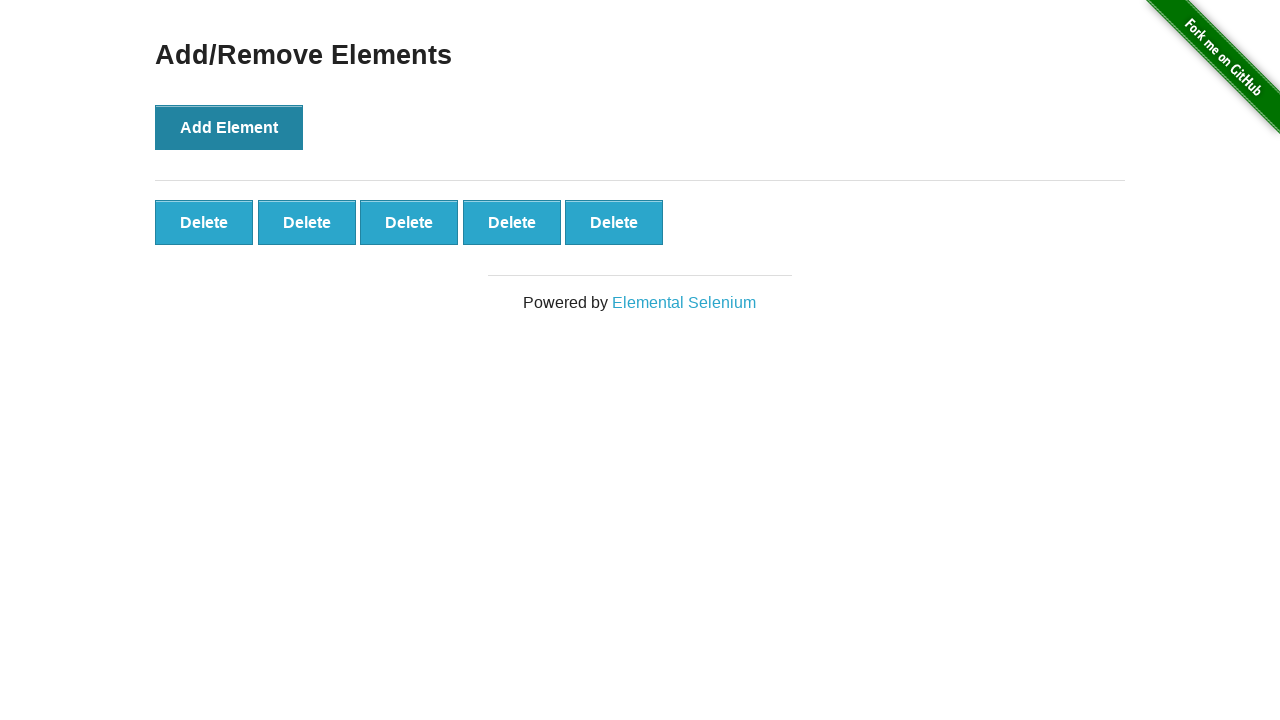

Located all 'Delete' buttons
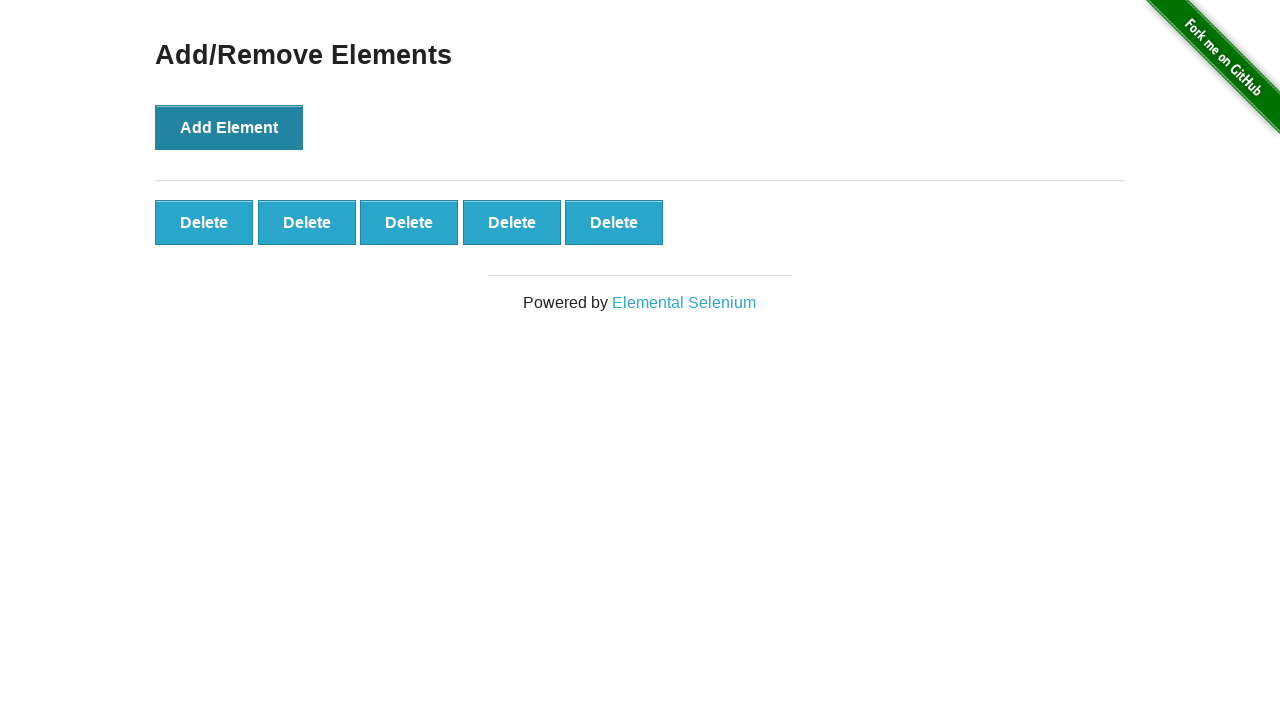

Verified that exactly 5 'Delete' buttons were created
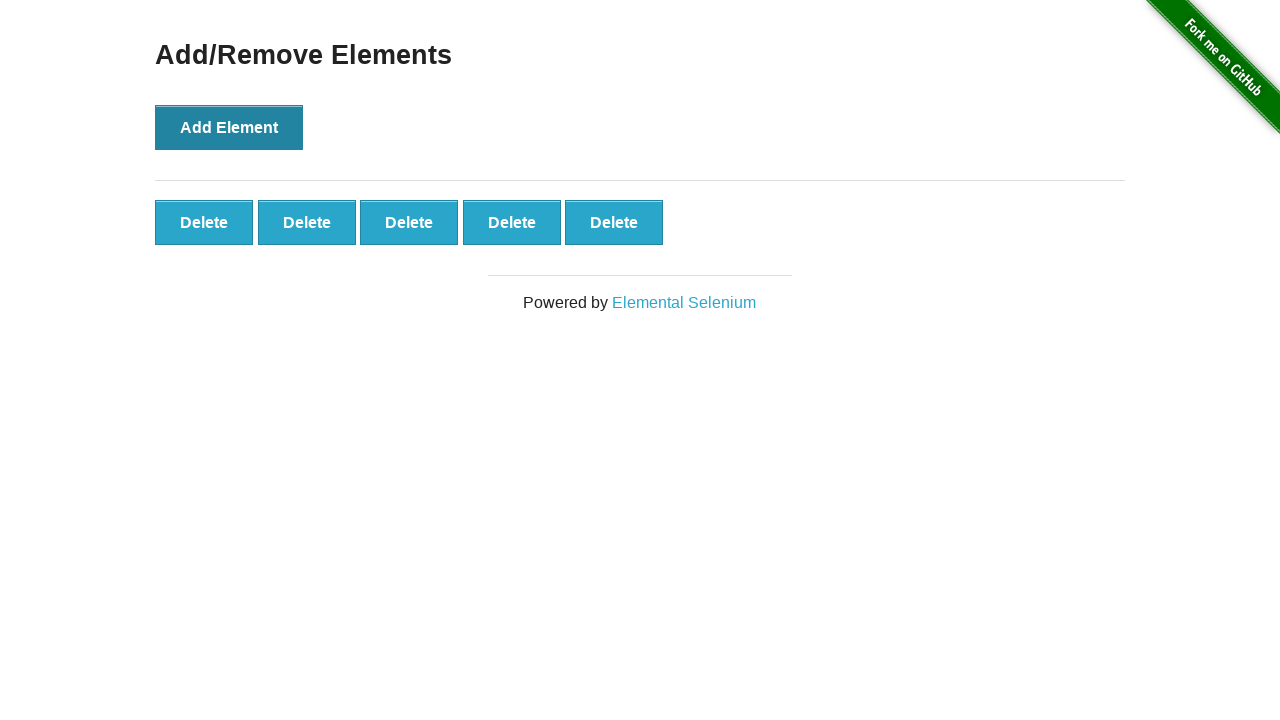

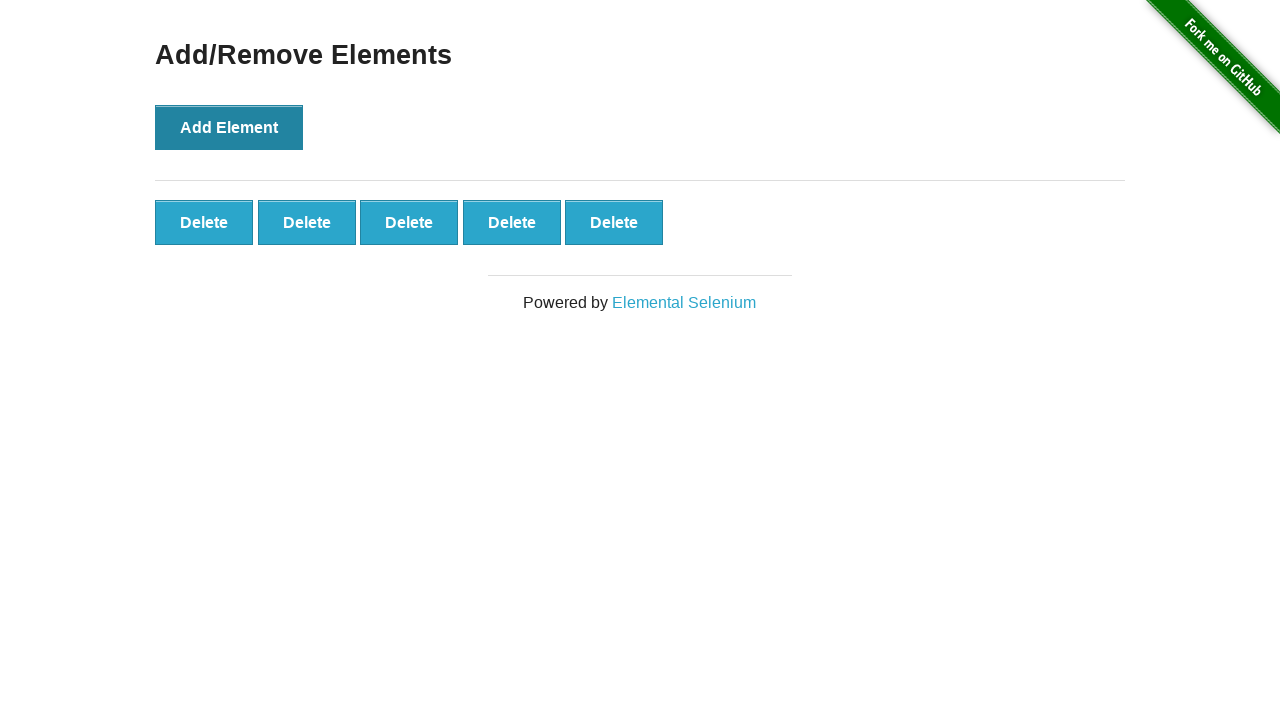